Verifies that the H1 heading "Buttons" is visible on the DemoQA buttons page.

Starting URL: https://demoqa.com/elements

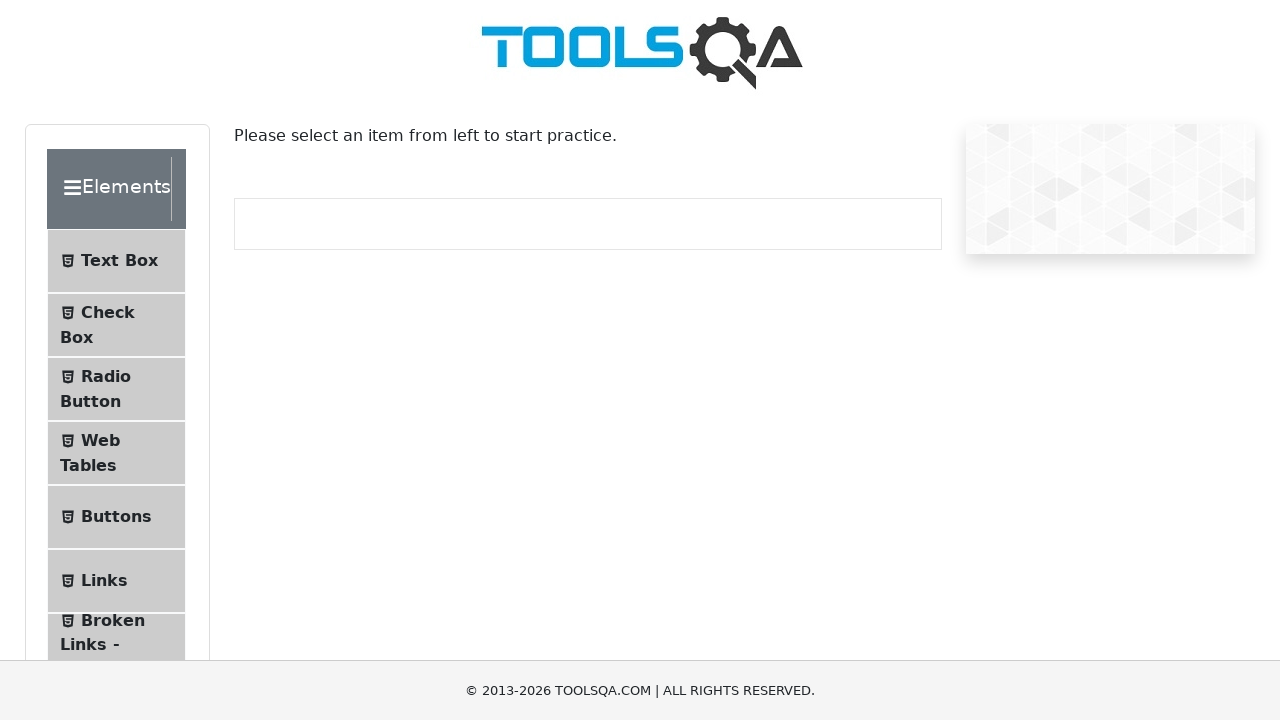

Clicked the Buttons menu item at (116, 517) on li:has-text('Buttons')
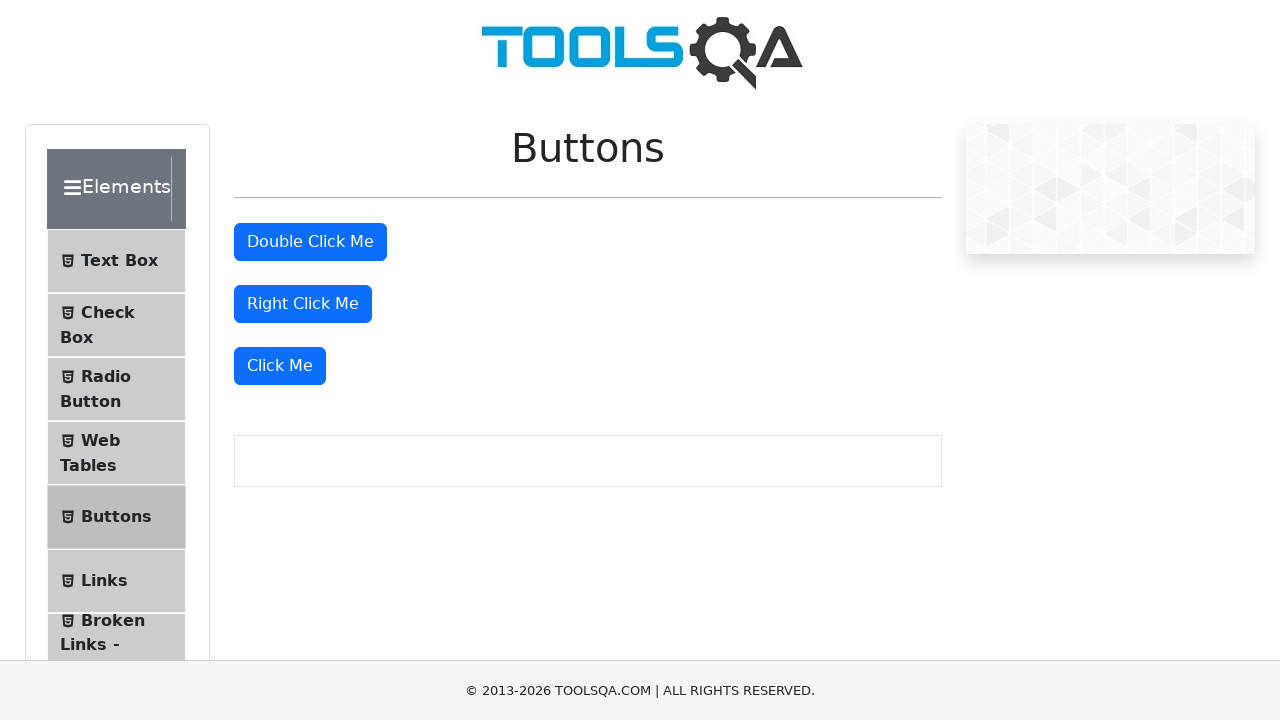

Buttons page loaded successfully
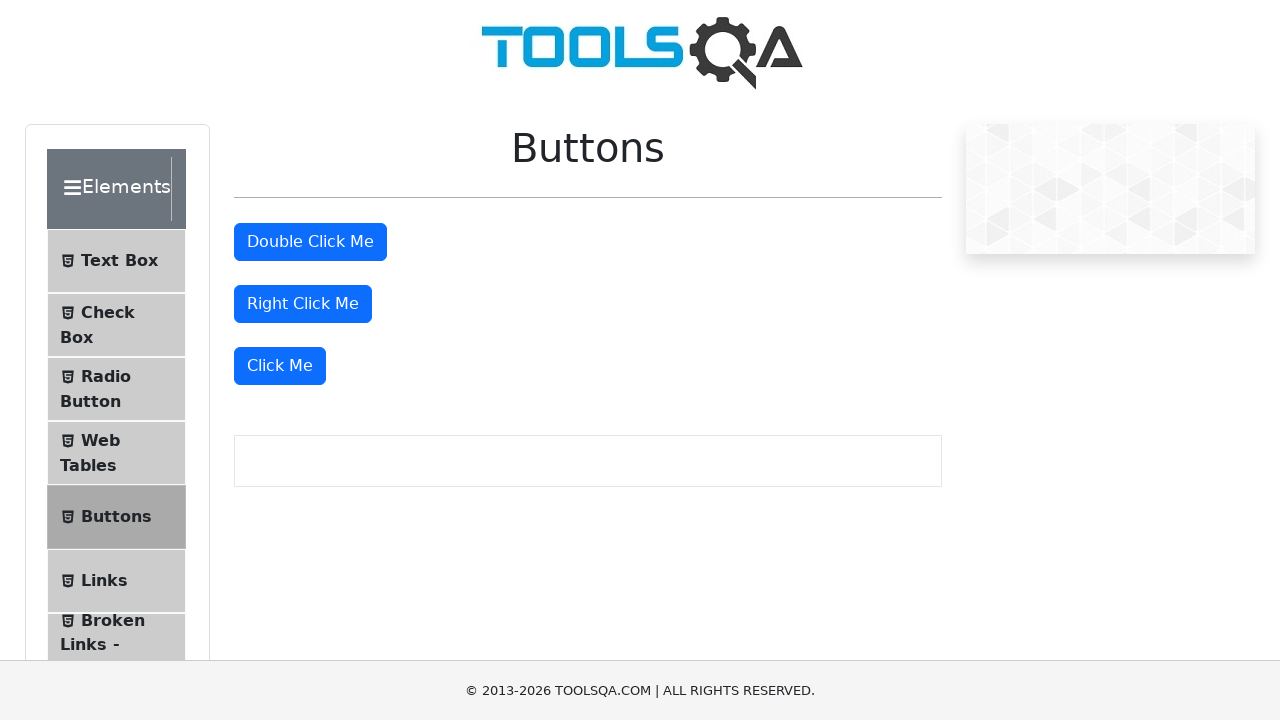

H1 'Buttons' heading is visible on the page
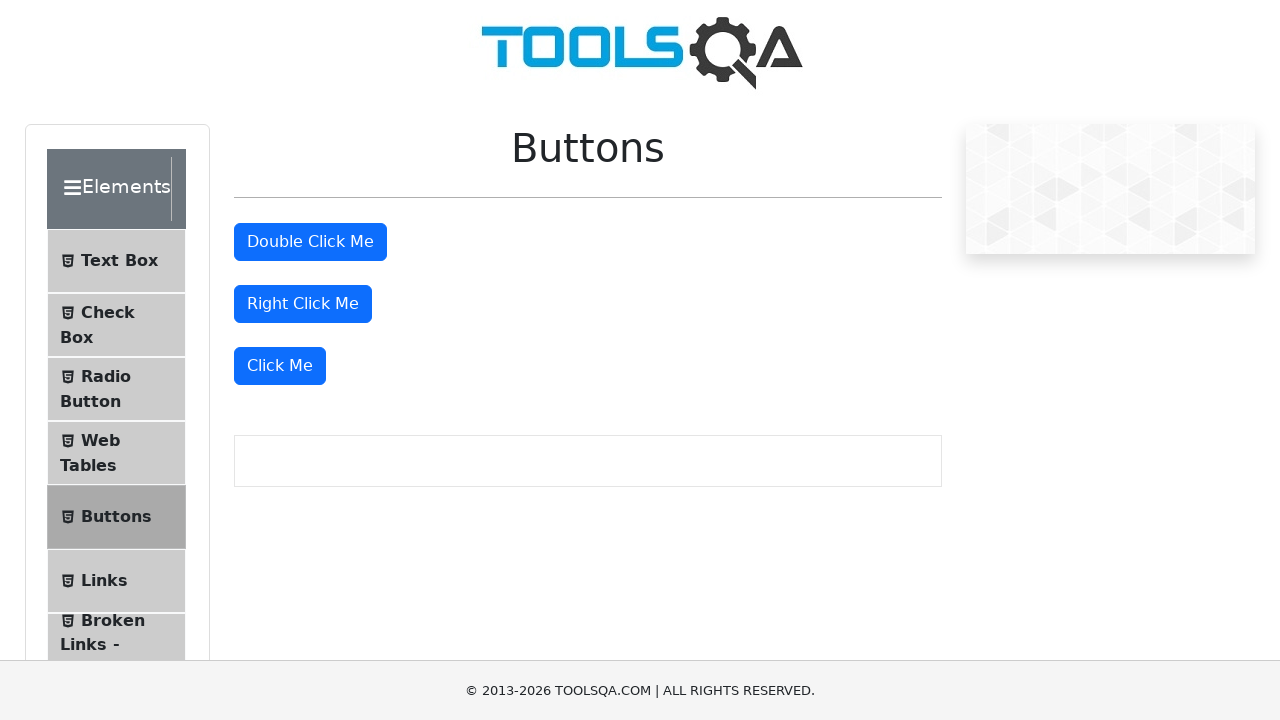

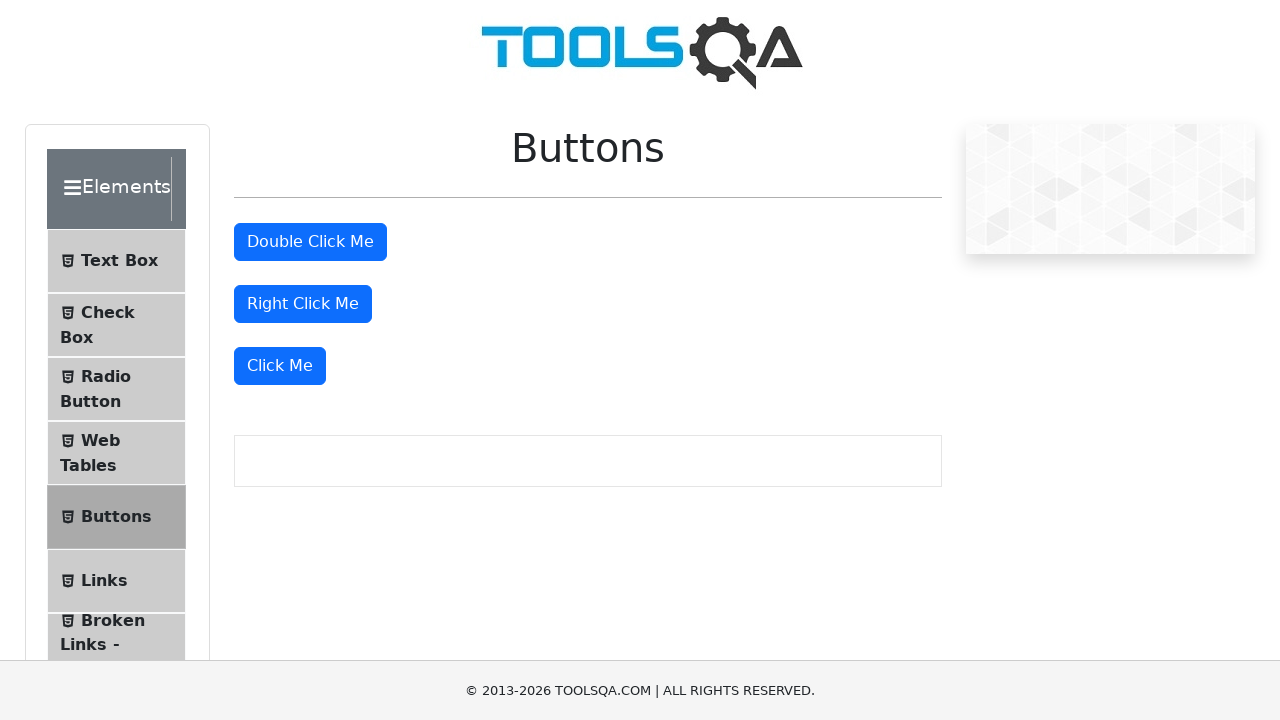